Tests nested iframe interaction using inline frame selection and entering text

Starting URL: https://demo.automationtesting.in/Frames.html

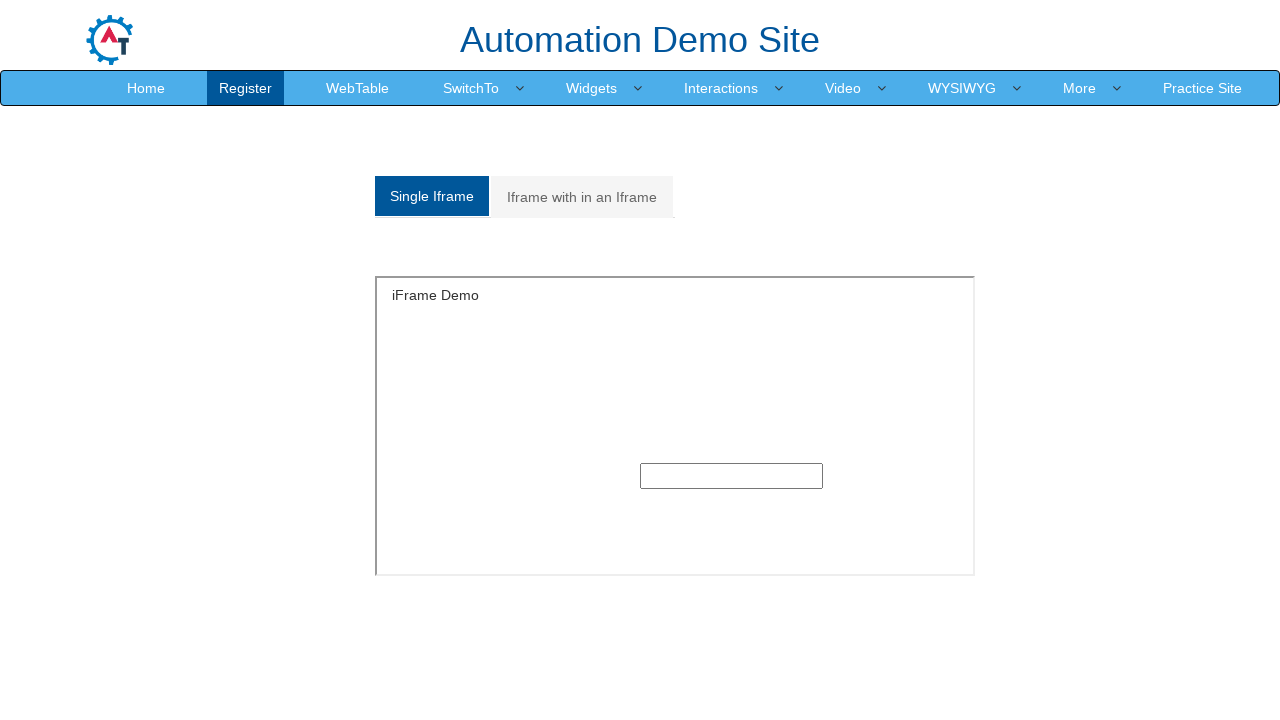

Clicked on 'Iframe with in an Iframe' tab at (583, 197) on xpath=//li[.='Iframe with in an Iframe']
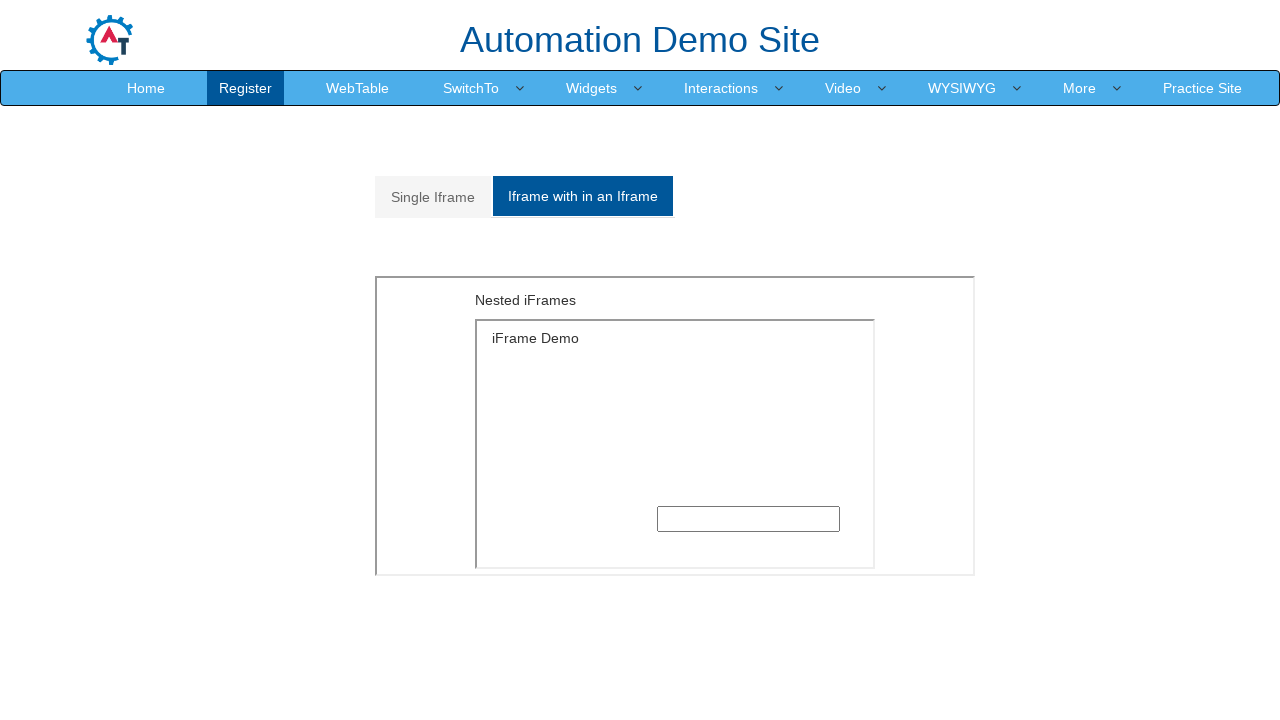

Located first nested iframe with src='MultipleFrames.html'
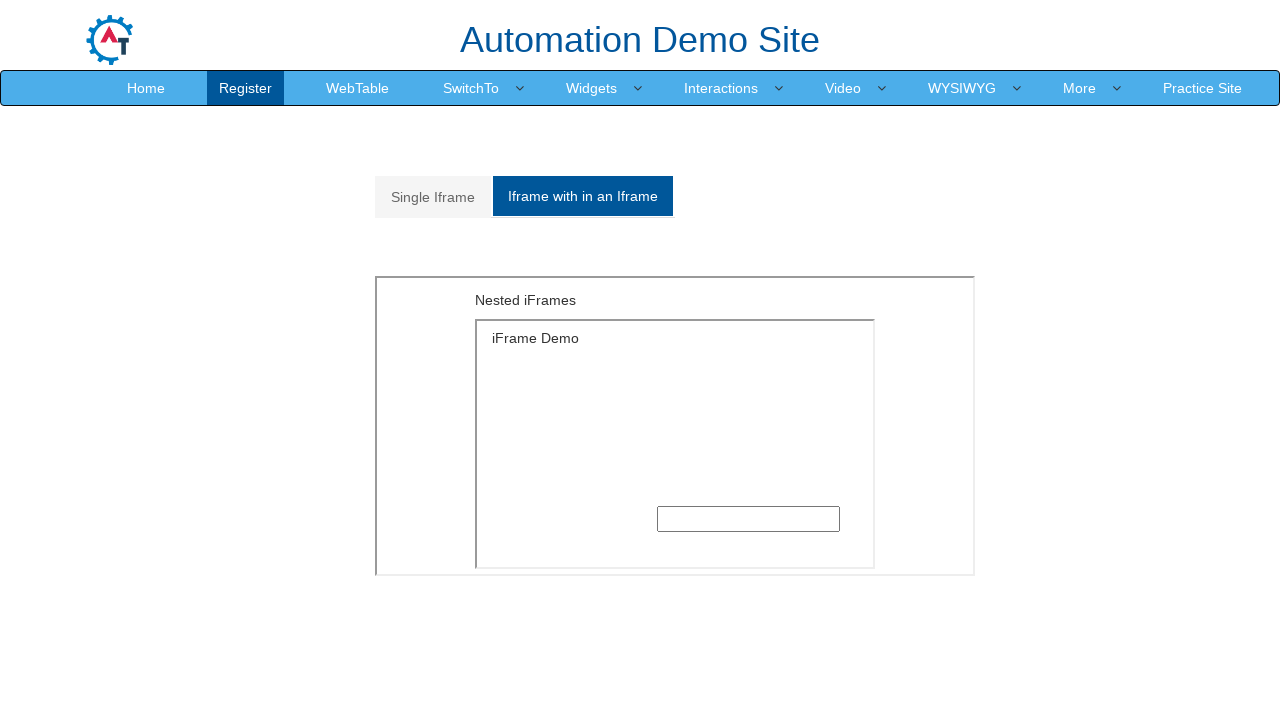

Located second nested iframe with src='SingleFrame.html' inside first iframe
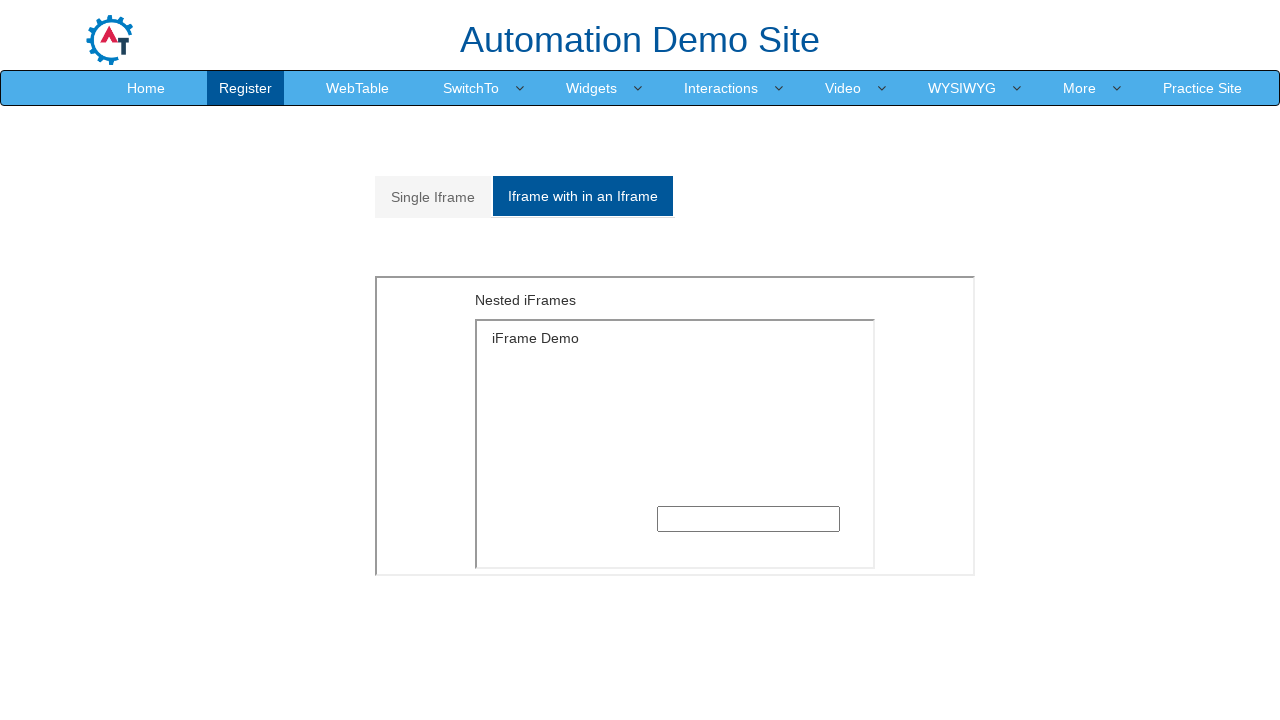

Entered text 'slm' in input field inside nested iframe on xpath=//iframe[@src='MultipleFrames.html'] >> internal:control=enter-frame >> xp
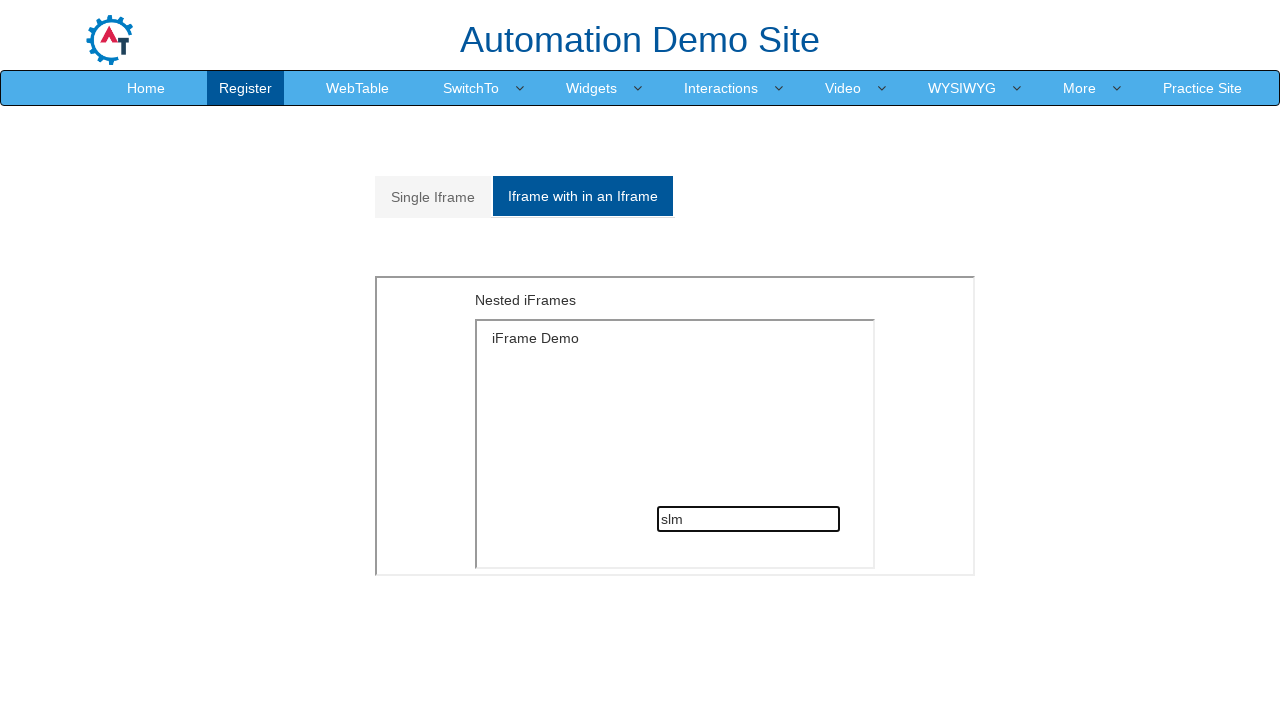

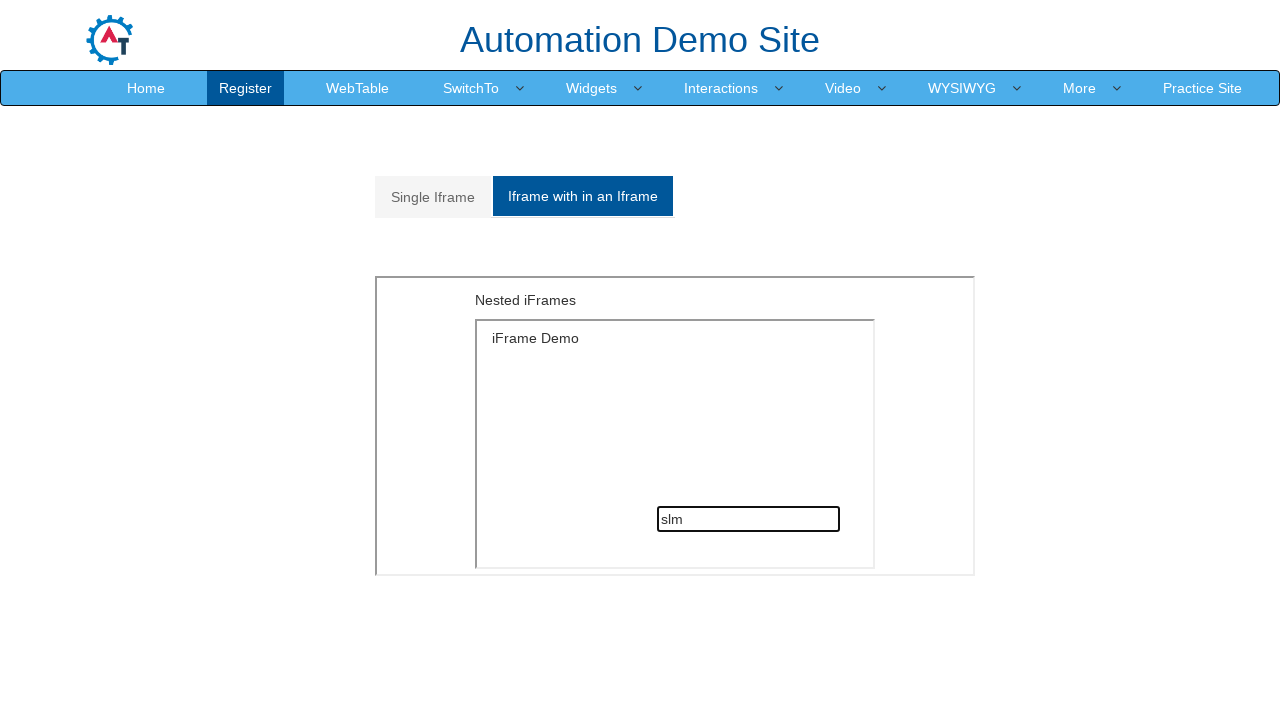